Tests flight booking functionality by selecting departure city (São Paulo) and destination city (Dublin) from dropdown menus

Starting URL: https://blazedemo.com

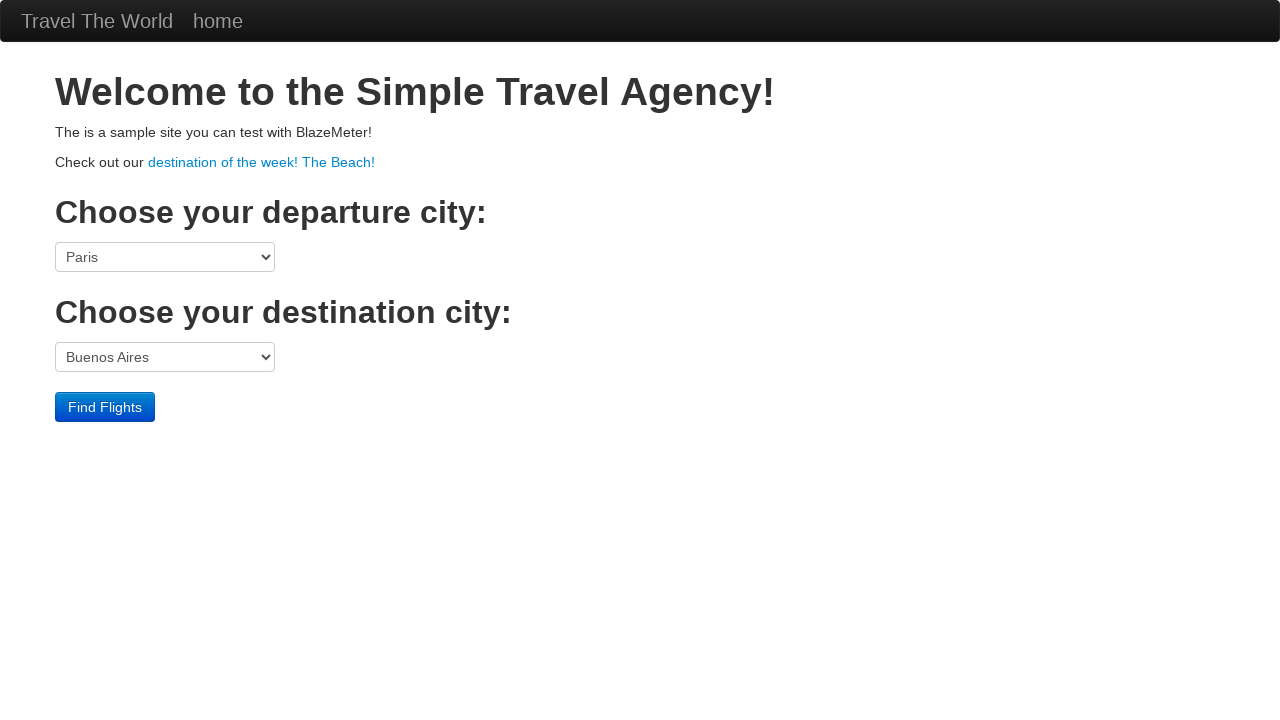

Selected São Paulo as departure city from dropdown on select[name='fromPort']
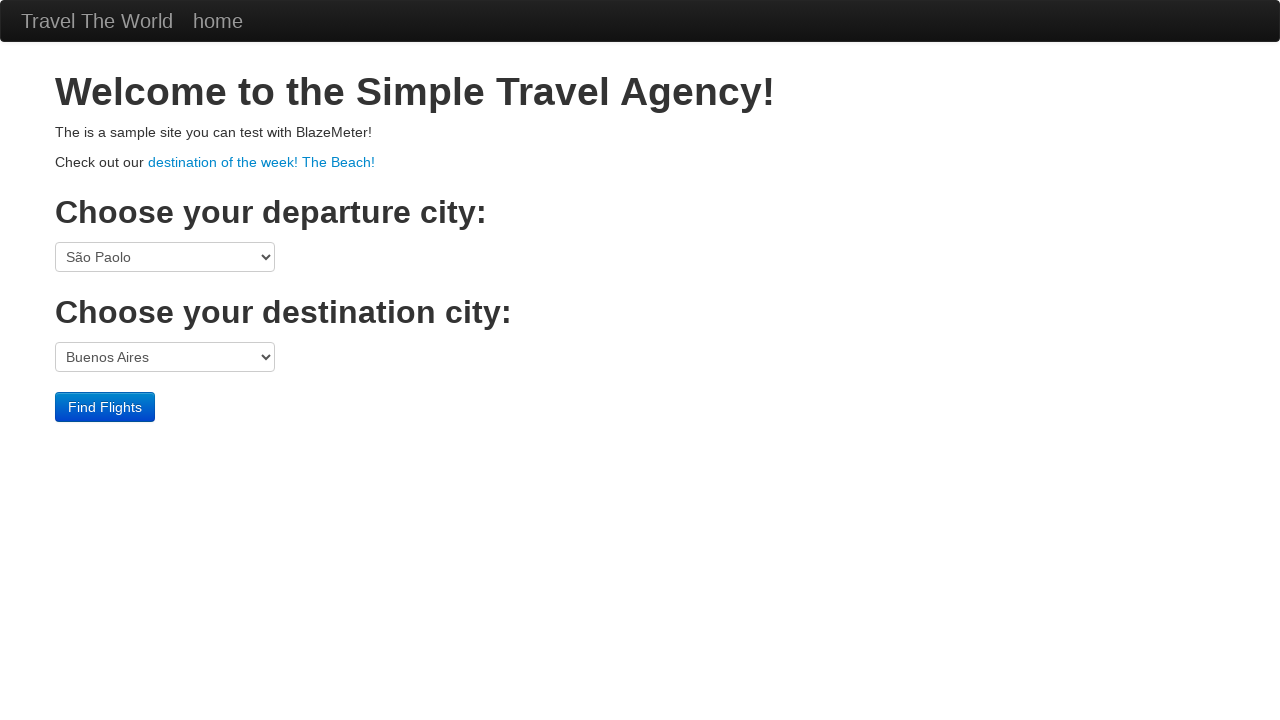

Selected Dublin as destination city from dropdown on select[name='toPort']
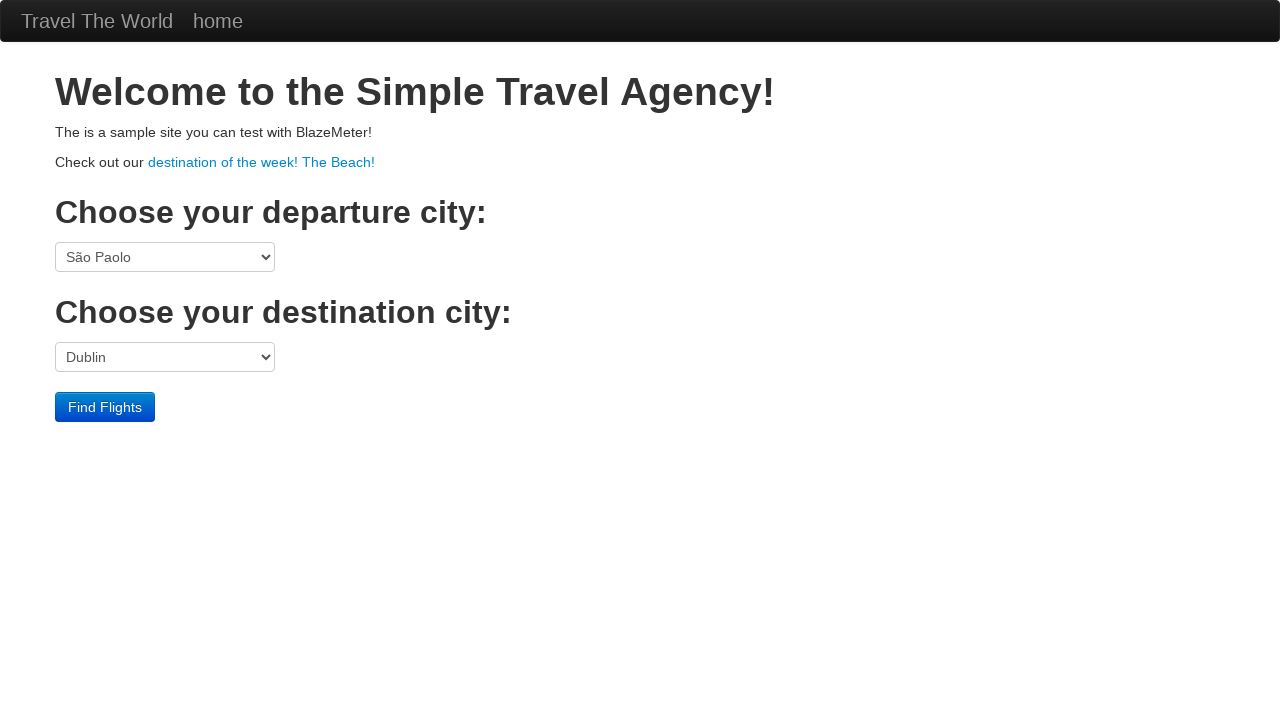

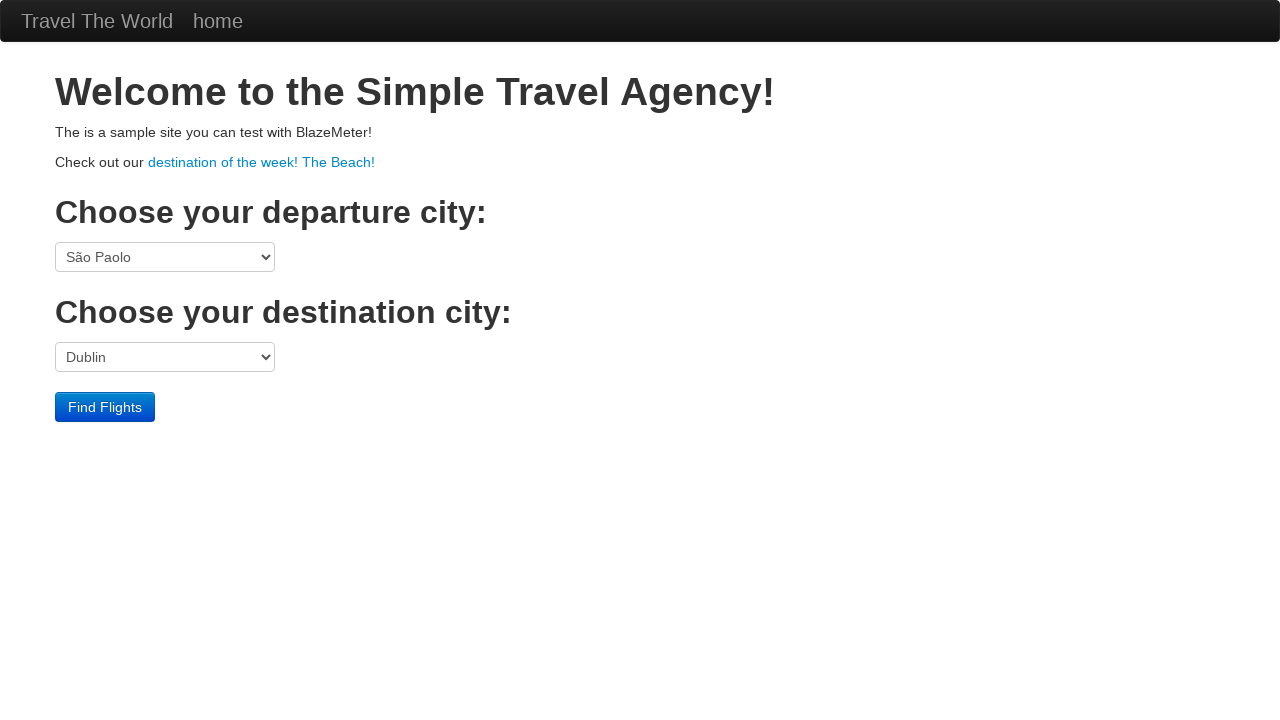